Tests jQuery UI datepicker functionality by switching to an iframe, opening the datepicker, navigating to the previous month, and selecting a date

Starting URL: https://jqueryui.com/datepicker/

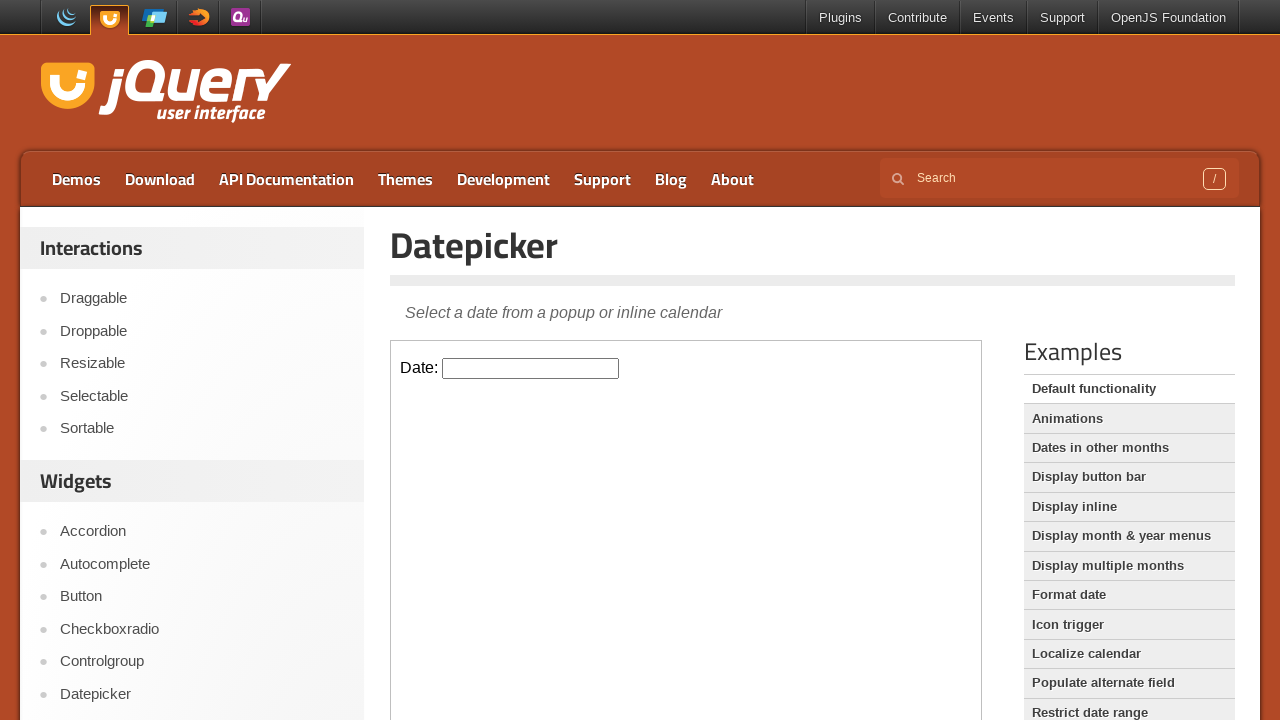

Located the iframe containing the datepicker demo
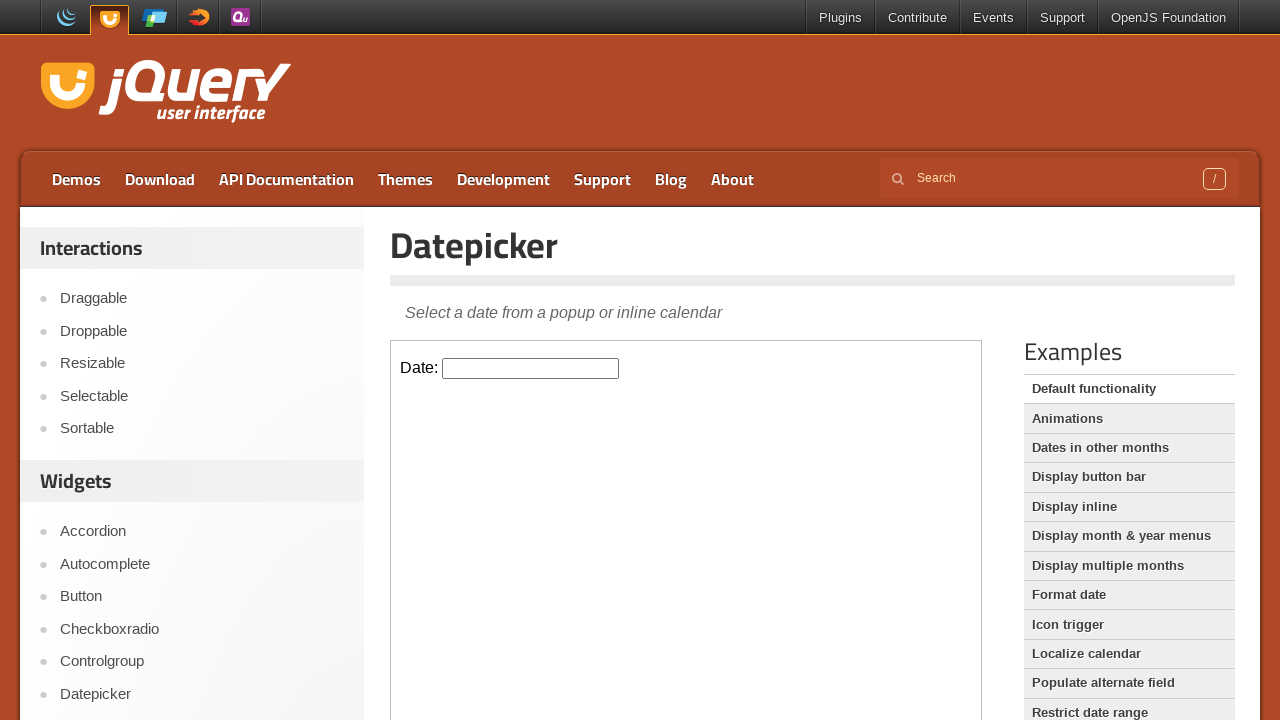

Clicked on the datepicker input field to open the calendar at (531, 368) on iframe >> nth=0 >> internal:control=enter-frame >> #datepicker
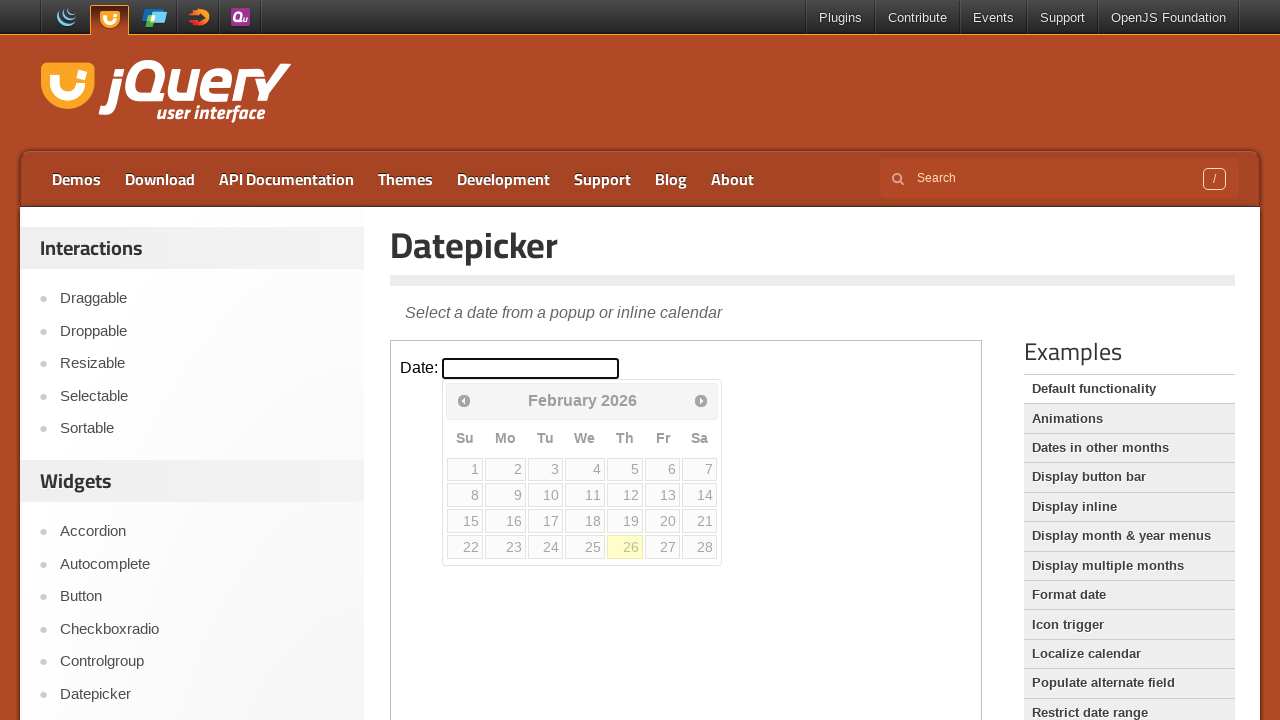

Clicked the previous month navigation button to go to the previous month at (464, 400) on iframe >> nth=0 >> internal:control=enter-frame >> .ui-icon-circle-triangle-w
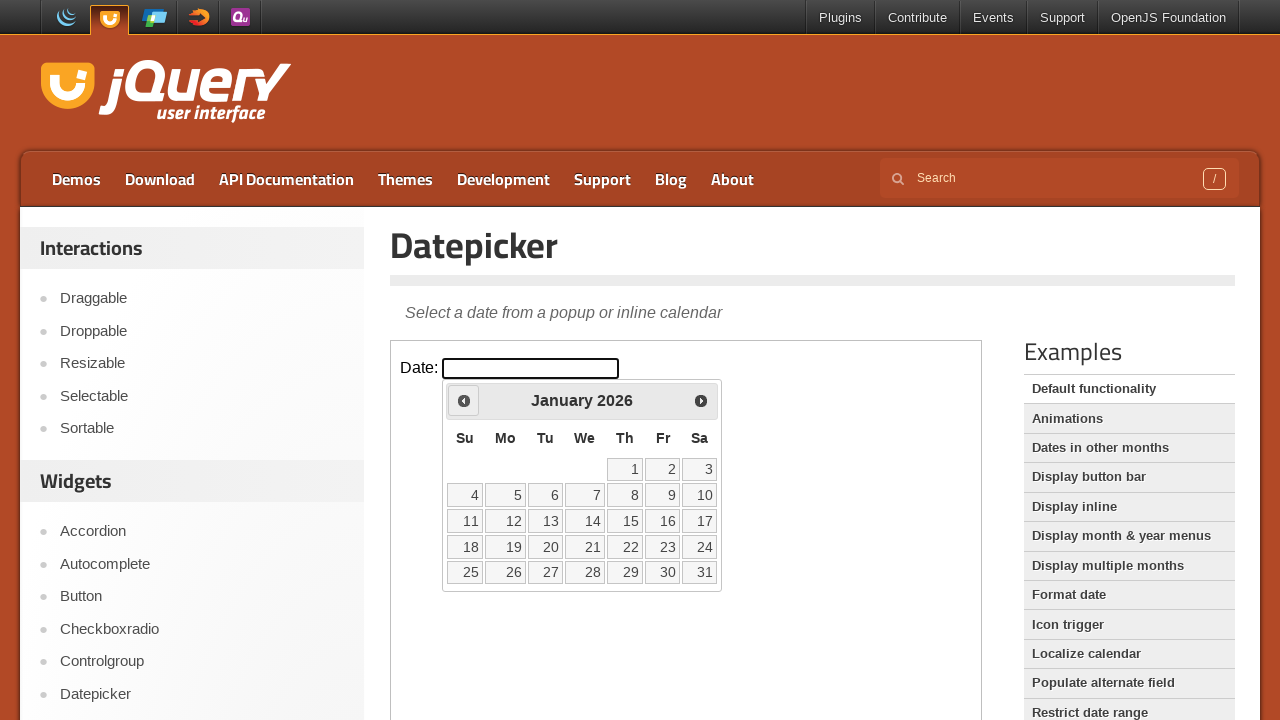

Selected a date from the previous month (last row, fifth column from the right) at (545, 572) on iframe >> nth=0 >> internal:control=enter-frame >> xpath=//tr[last()]/td[last() 
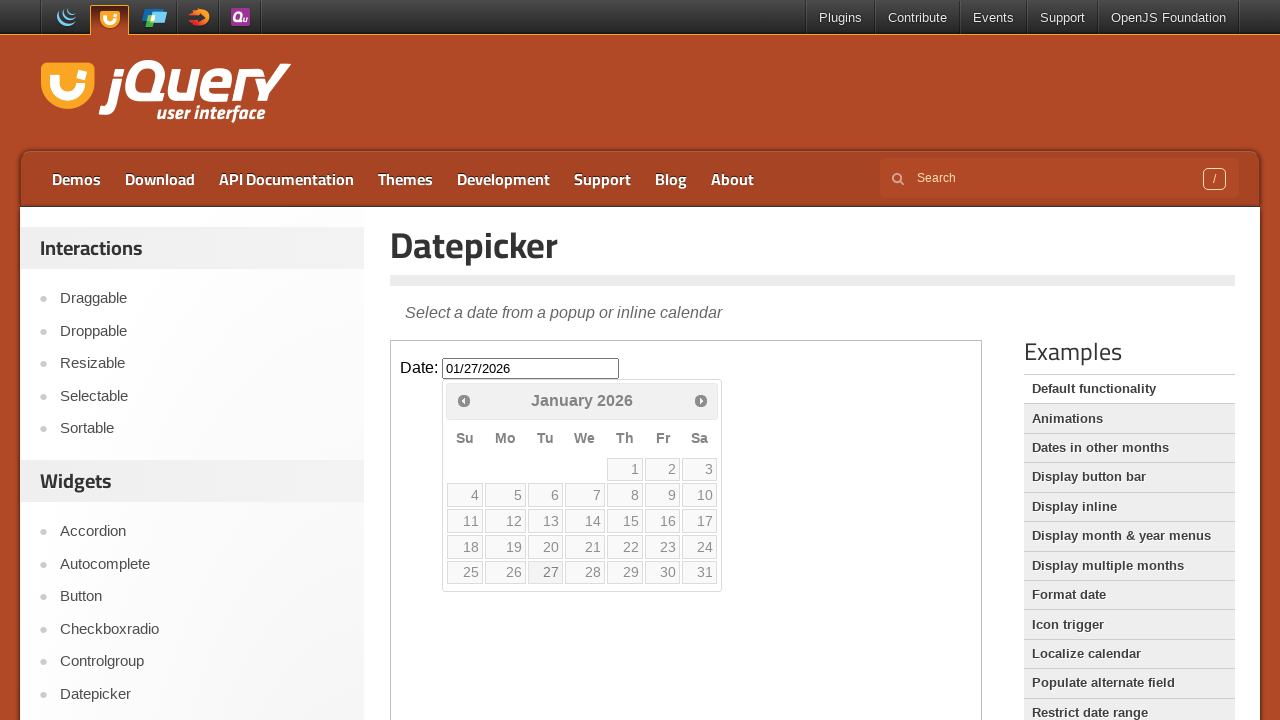

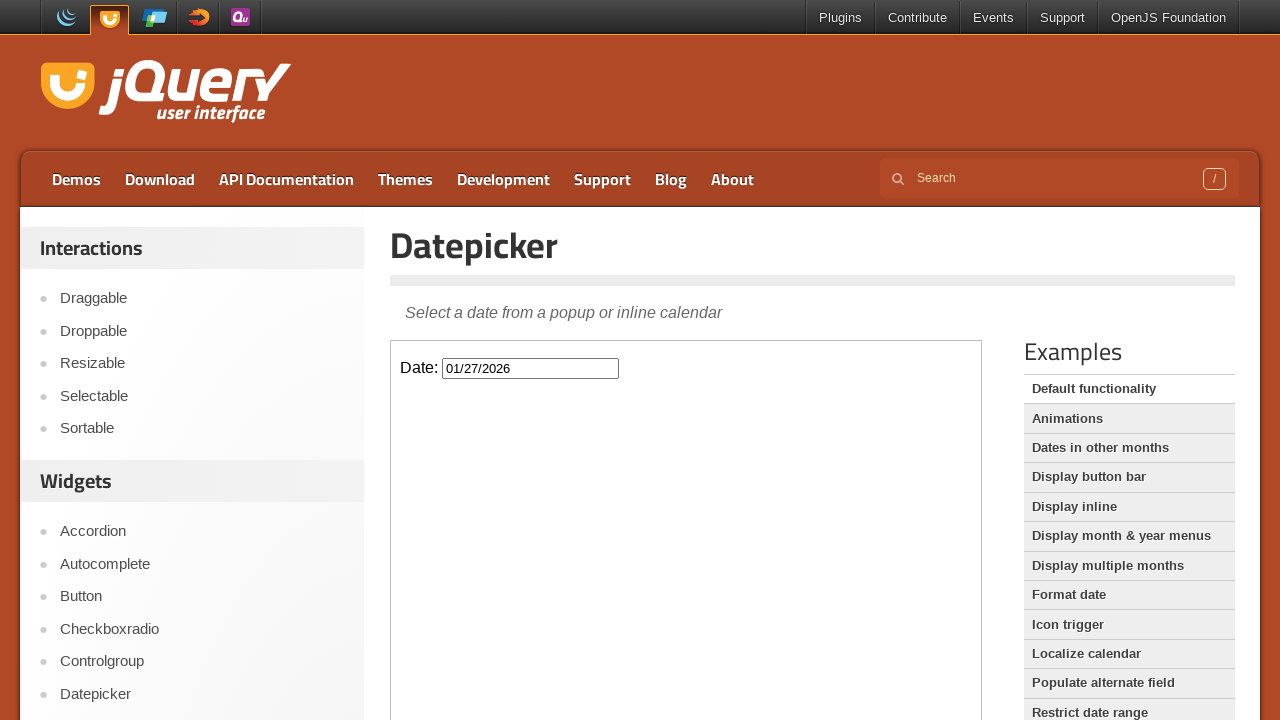